Tests opening a new browser tab, navigating to a different URL in the new tab, and verifying that two window handles exist

Starting URL: https://the-internet.herokuapp.com/windows

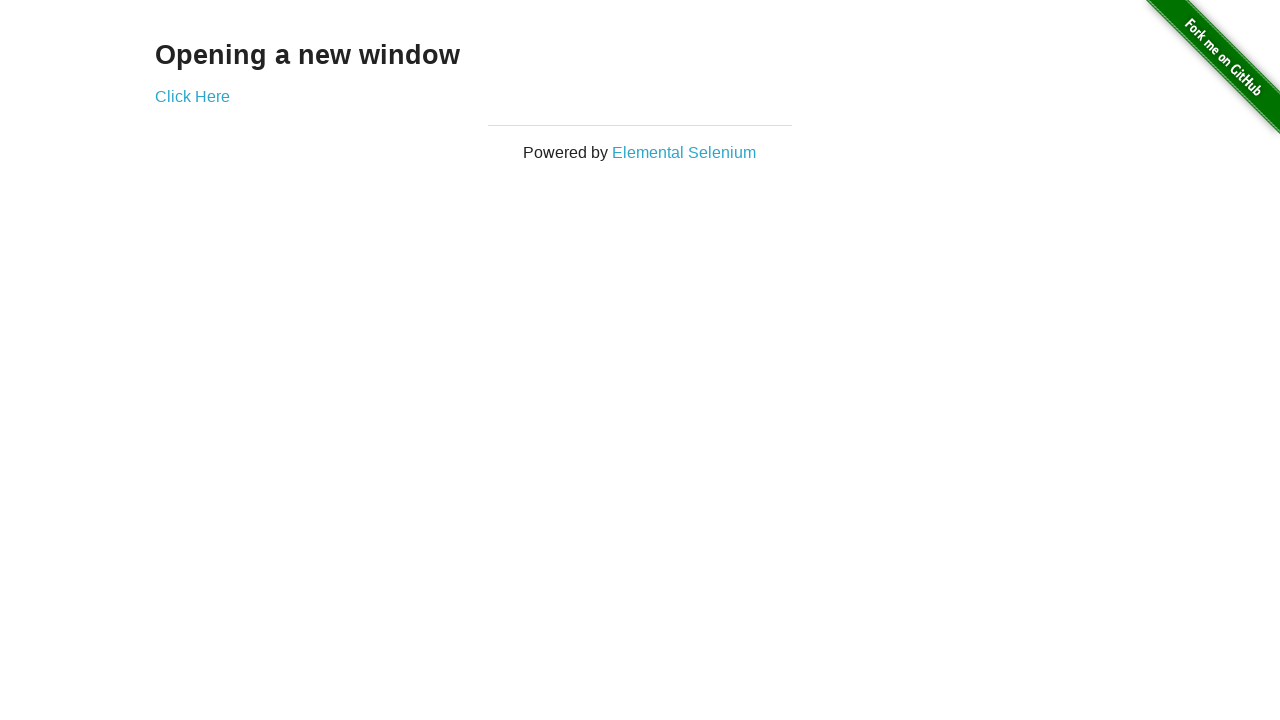

Opened a new browser tab
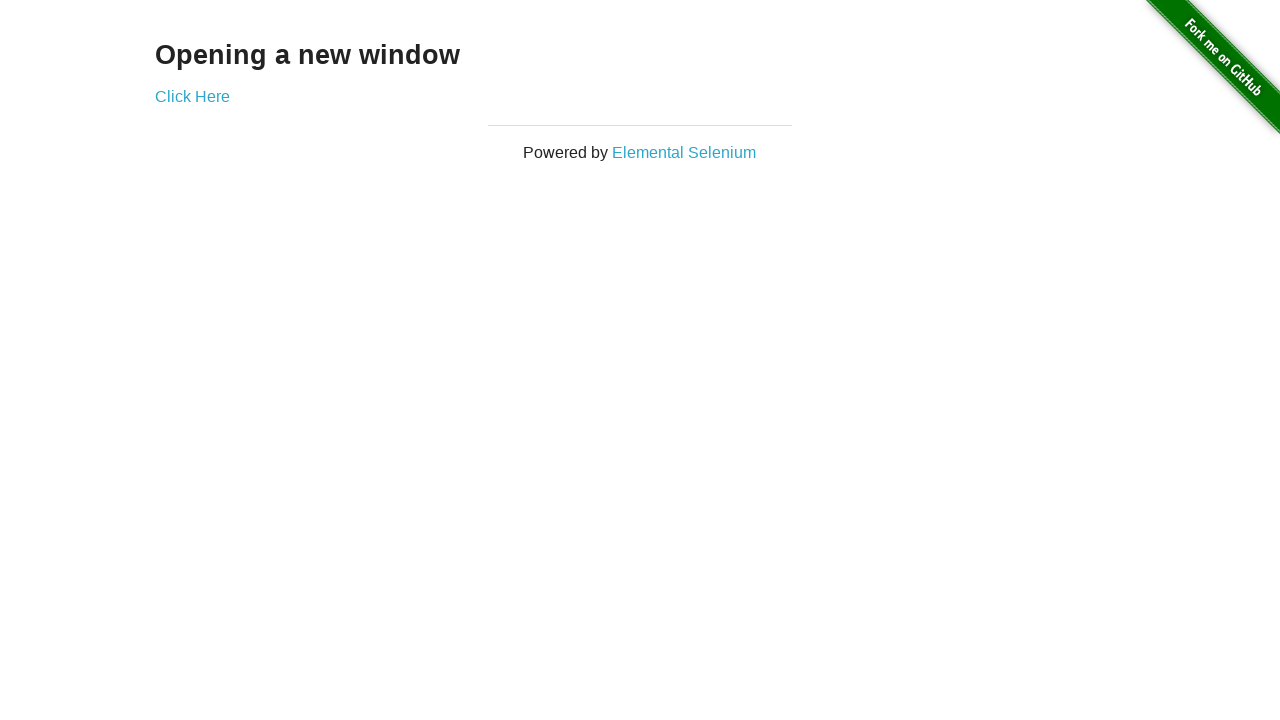

Navigated new tab to https://the-internet.herokuapp.com/typos
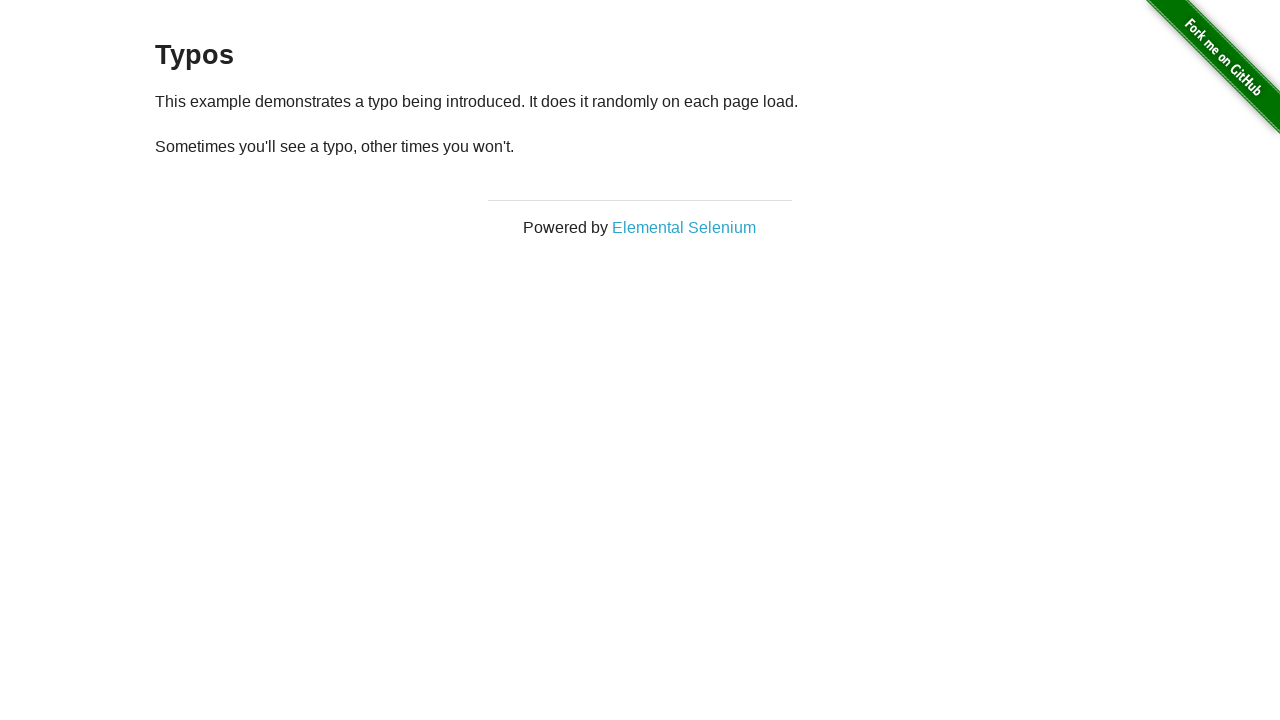

Verified that 2 browser tabs/windows are open
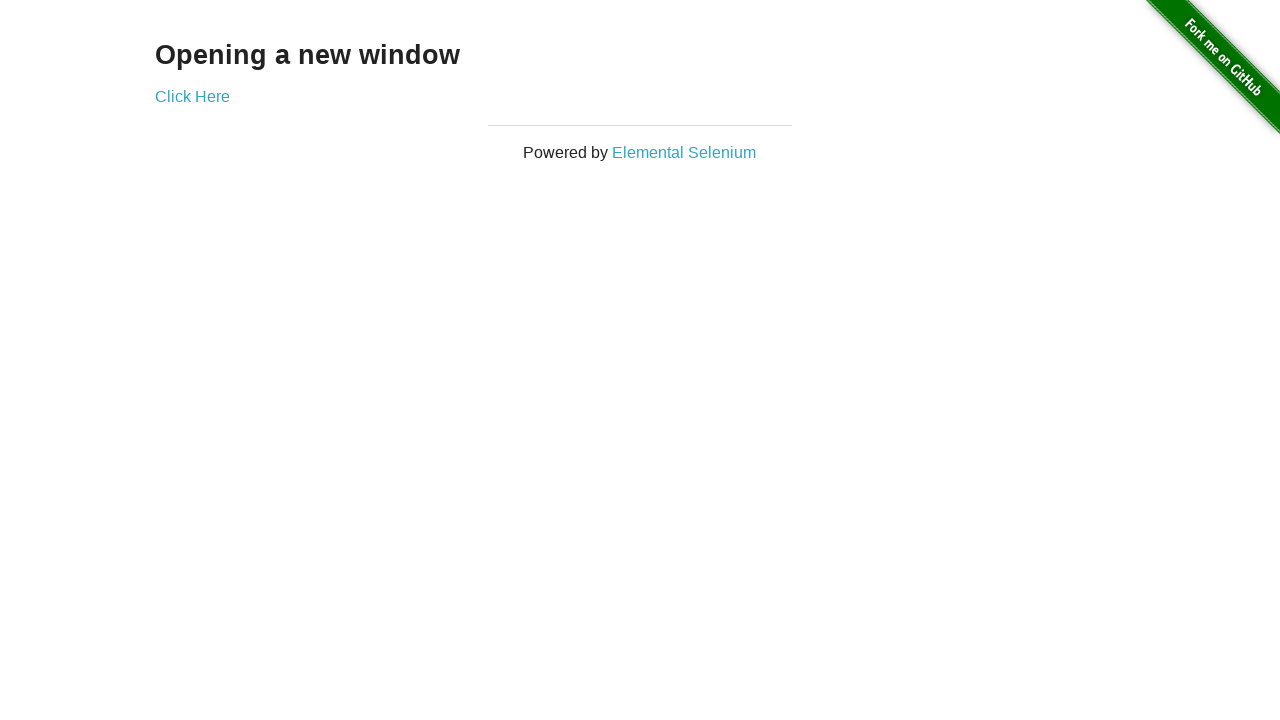

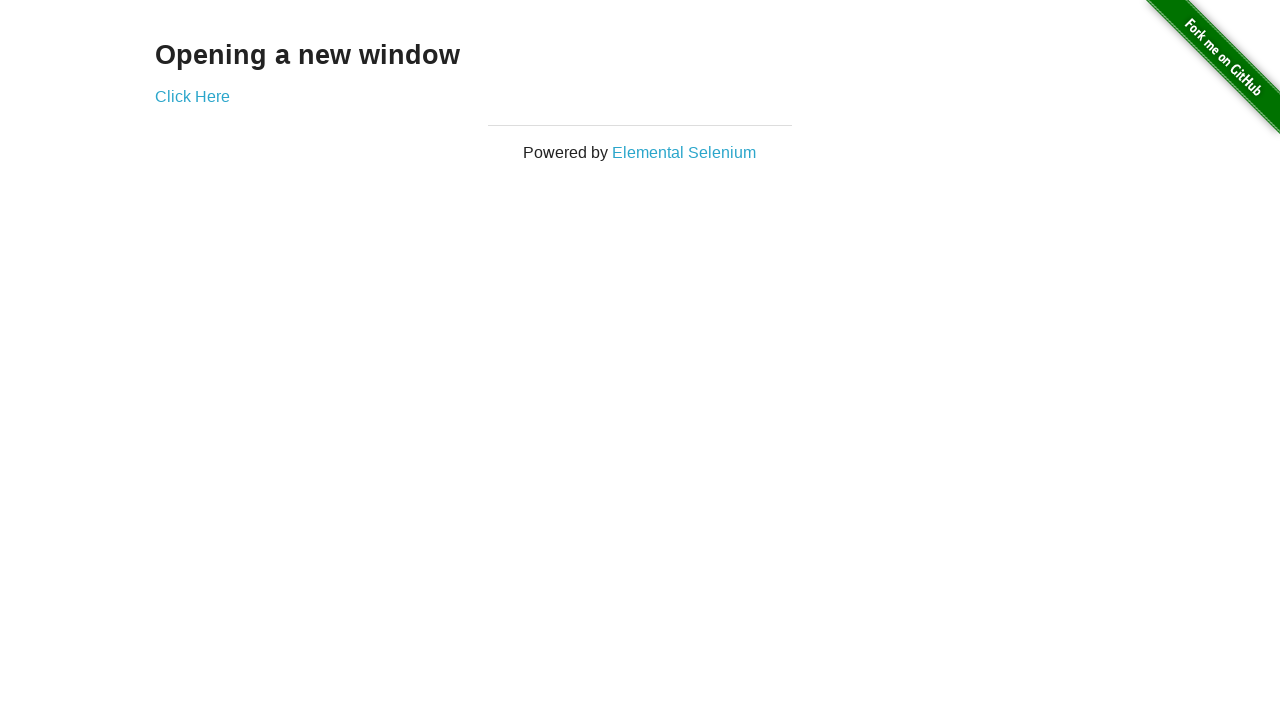